Tests password length validation by entering a password that is too short

Starting URL: https://www.greencity.cx.ua/#/ubs

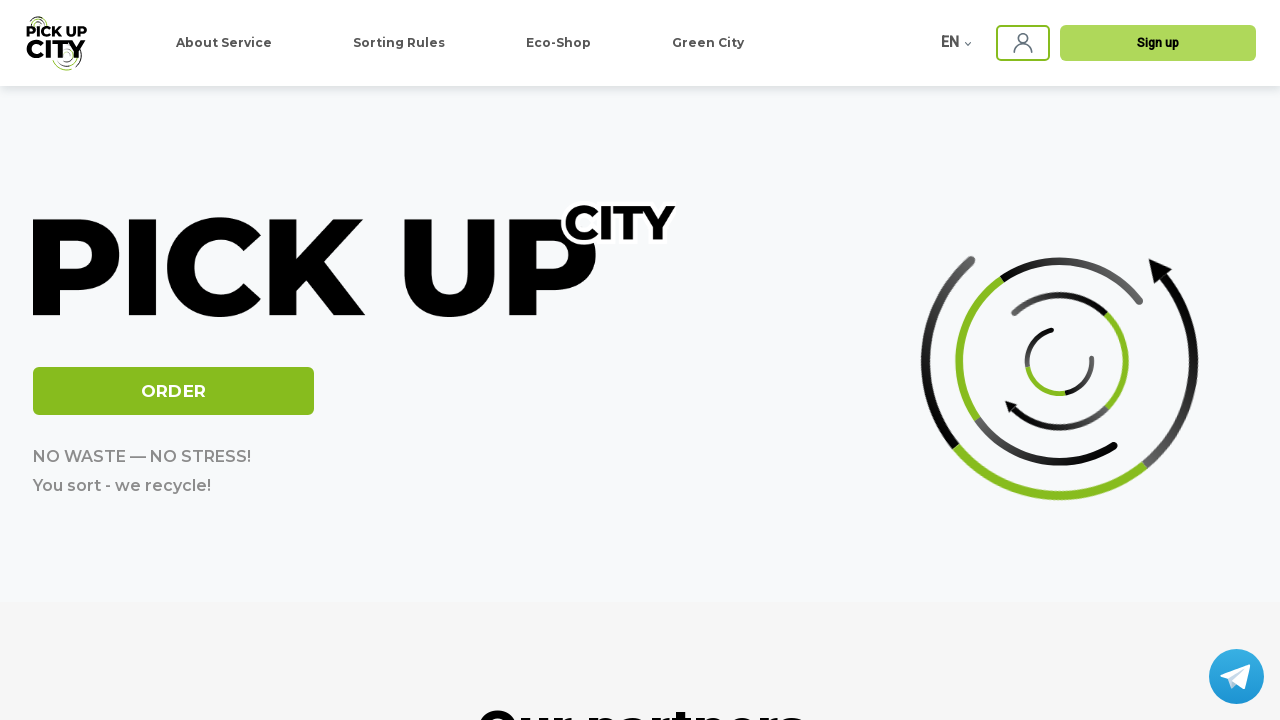

Clicked sign-in button to show login form at (1023, 43) on app-ubs .ubs-header-sing-in-img.ng-star-inserted
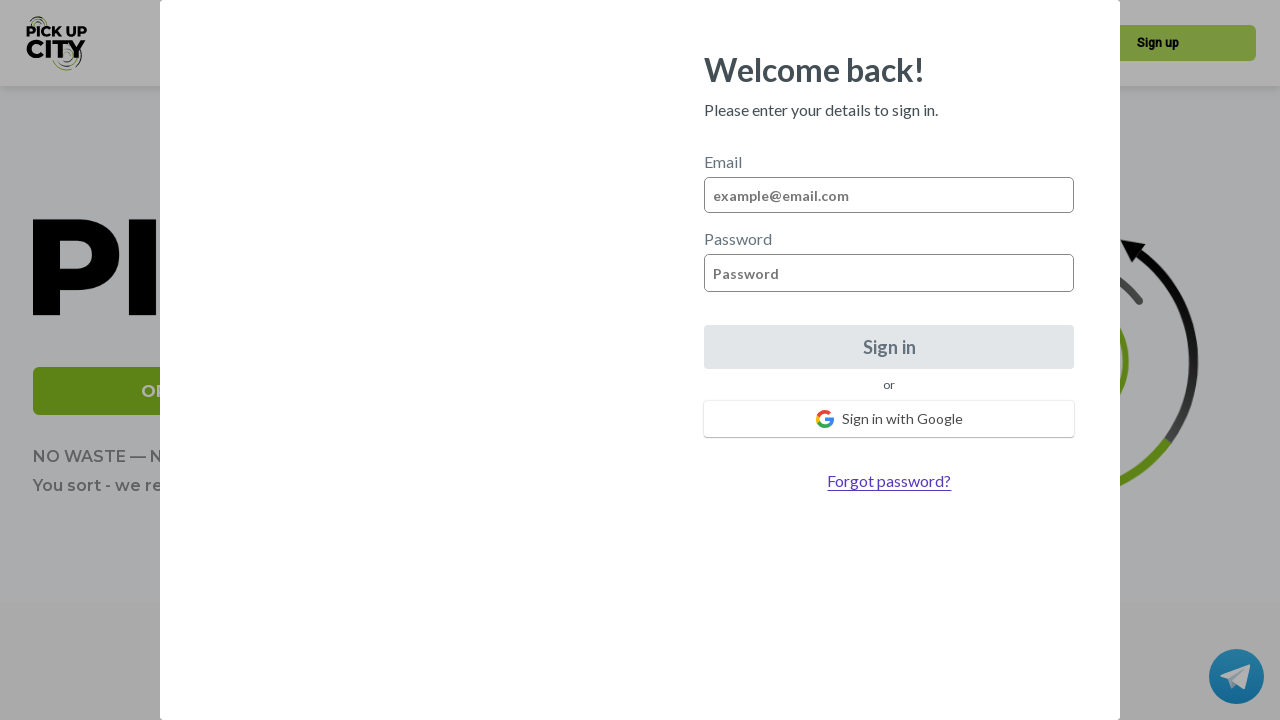

Waited 500ms for login form to appear
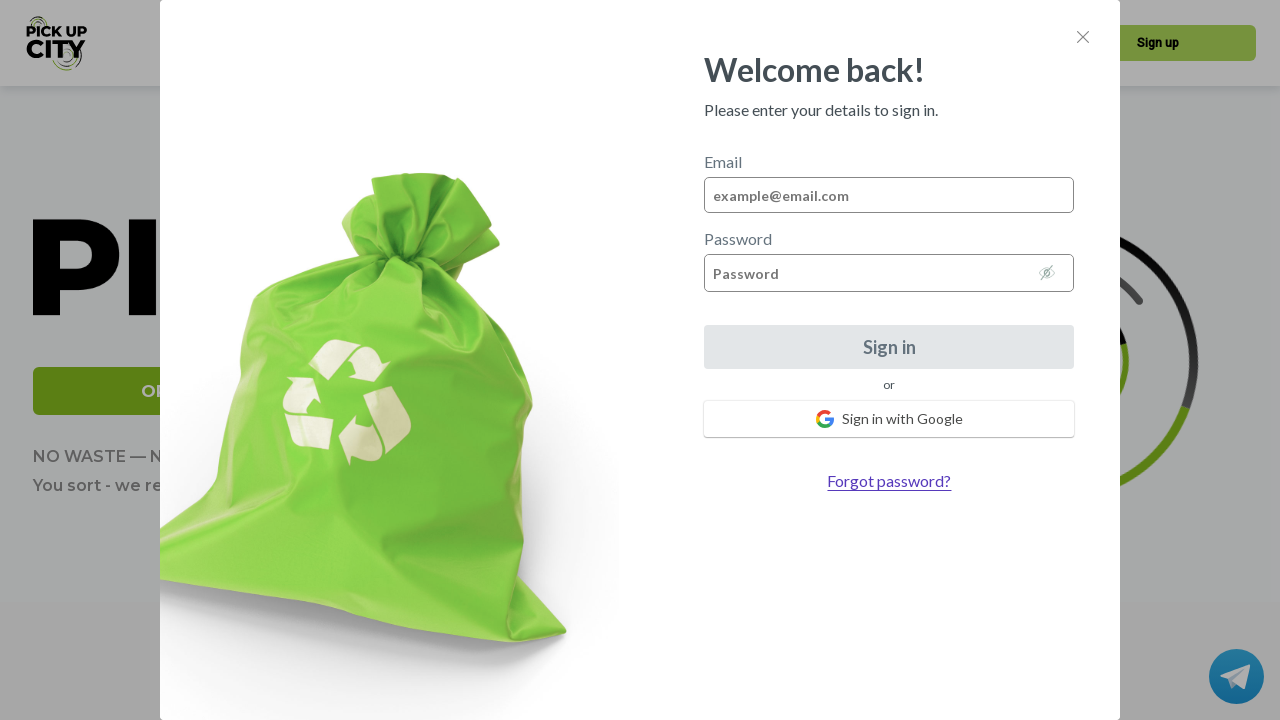

Clicked on password field at (889, 273) on #password
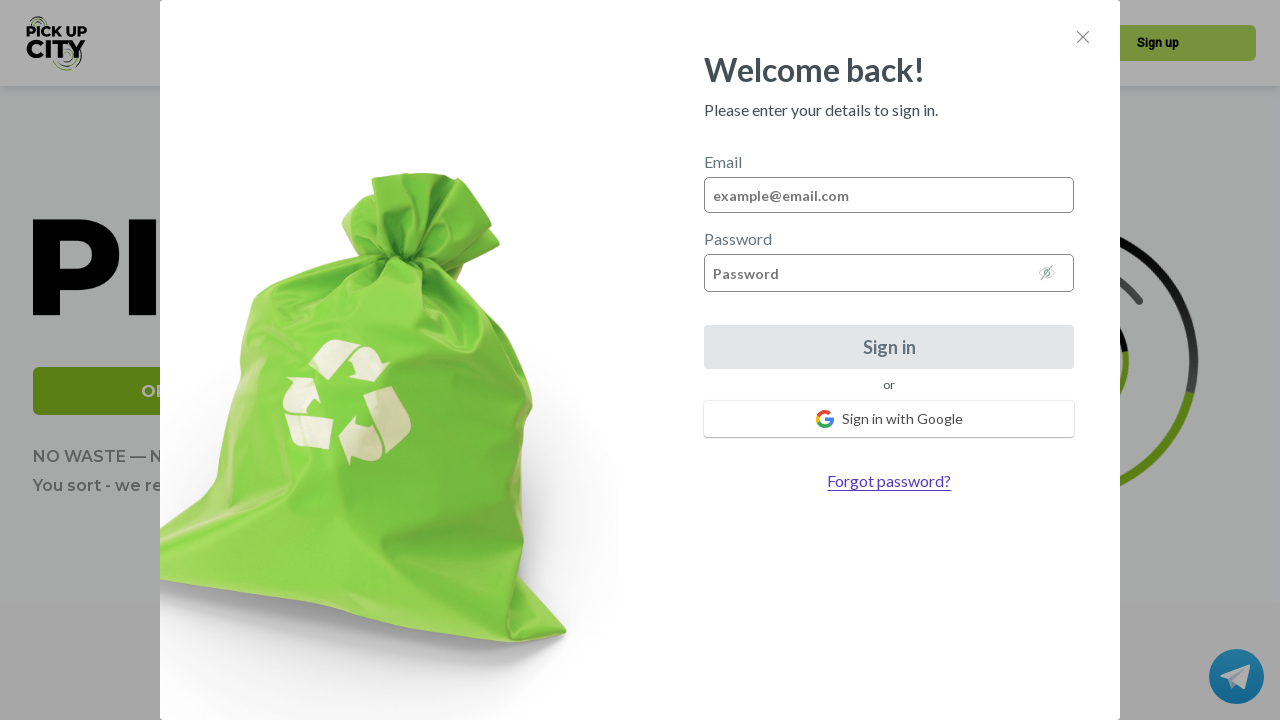

Cleared password field on #password
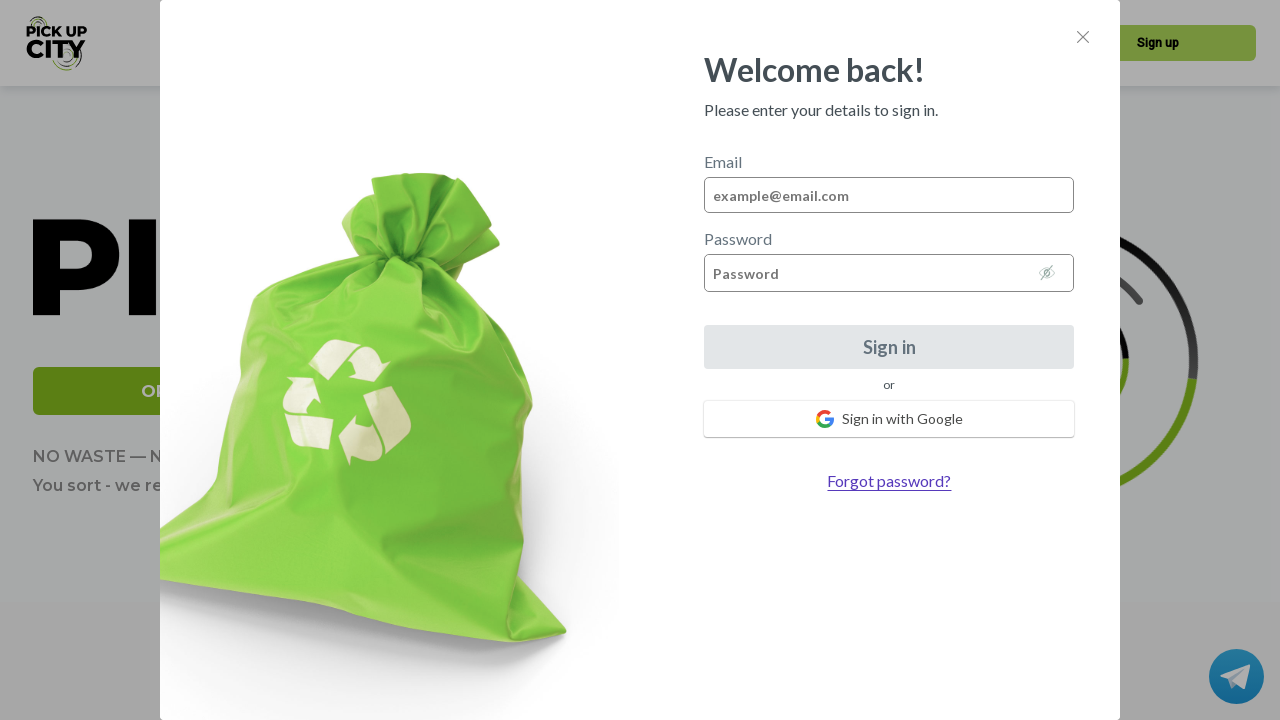

Entered short password 'Abc1!' to test validation on #password
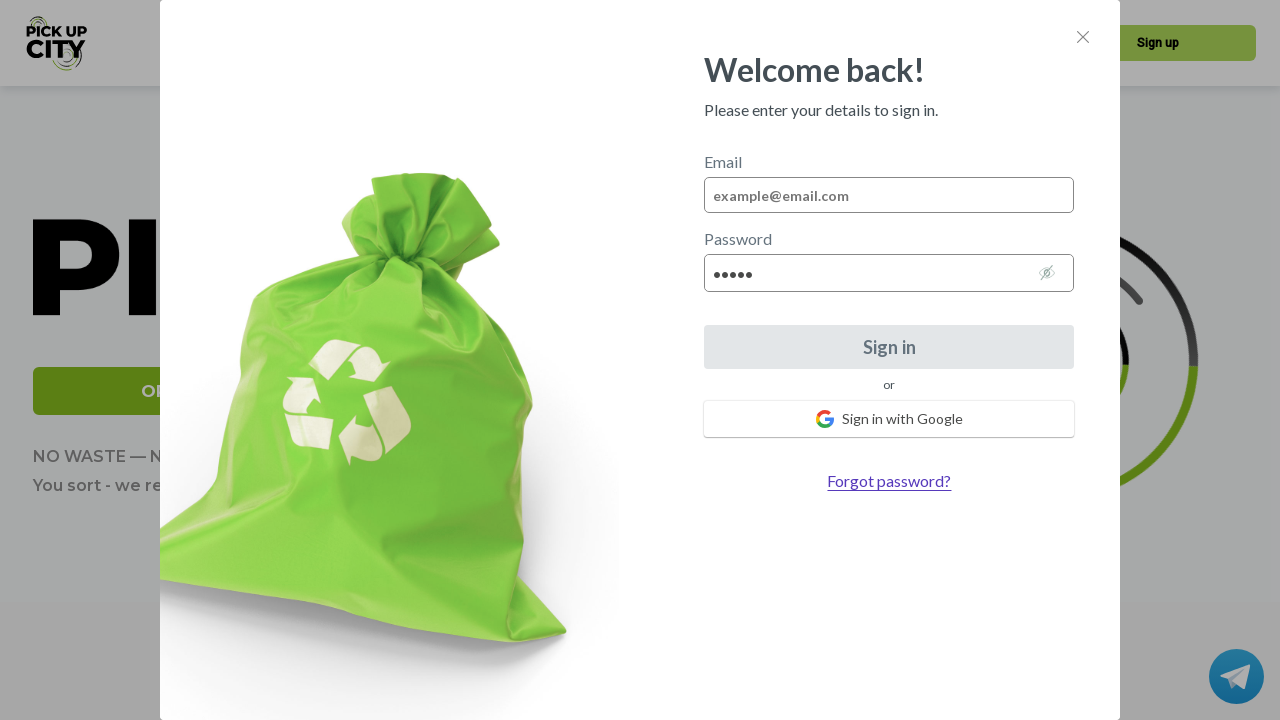

Clicked on email field to trigger password validation at (889, 195) on #email
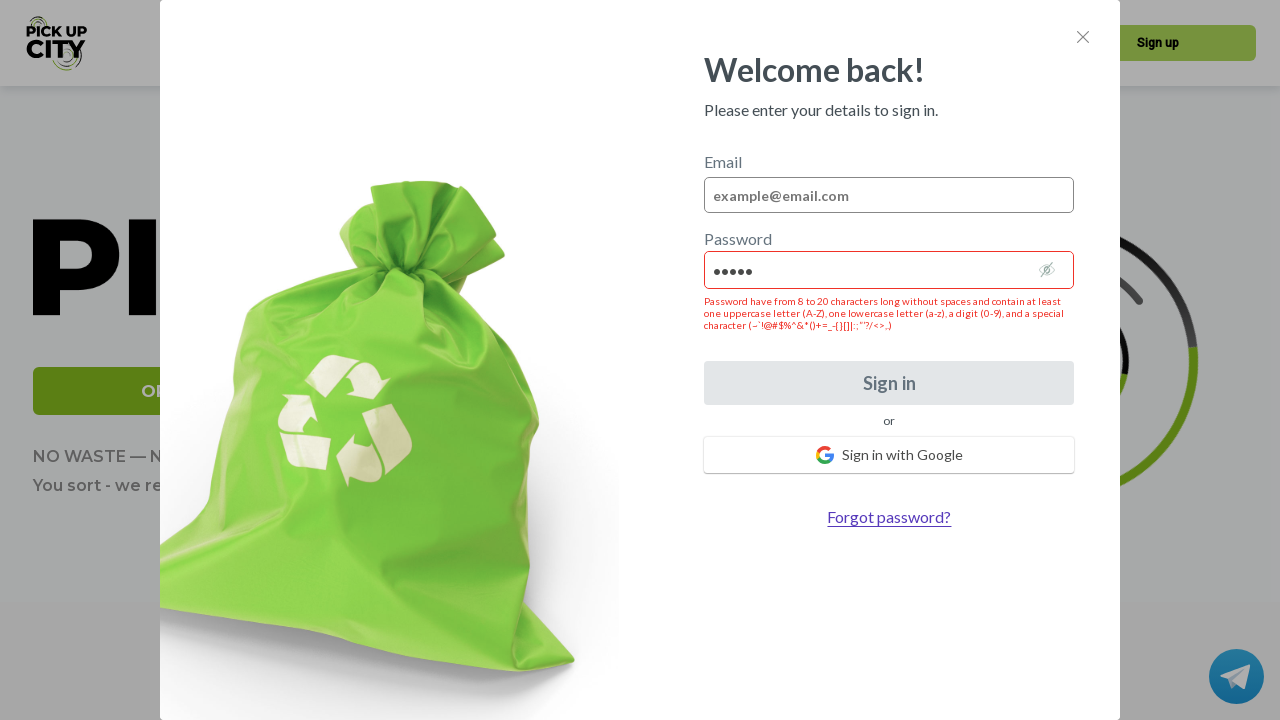

Waited 500ms for validation to process
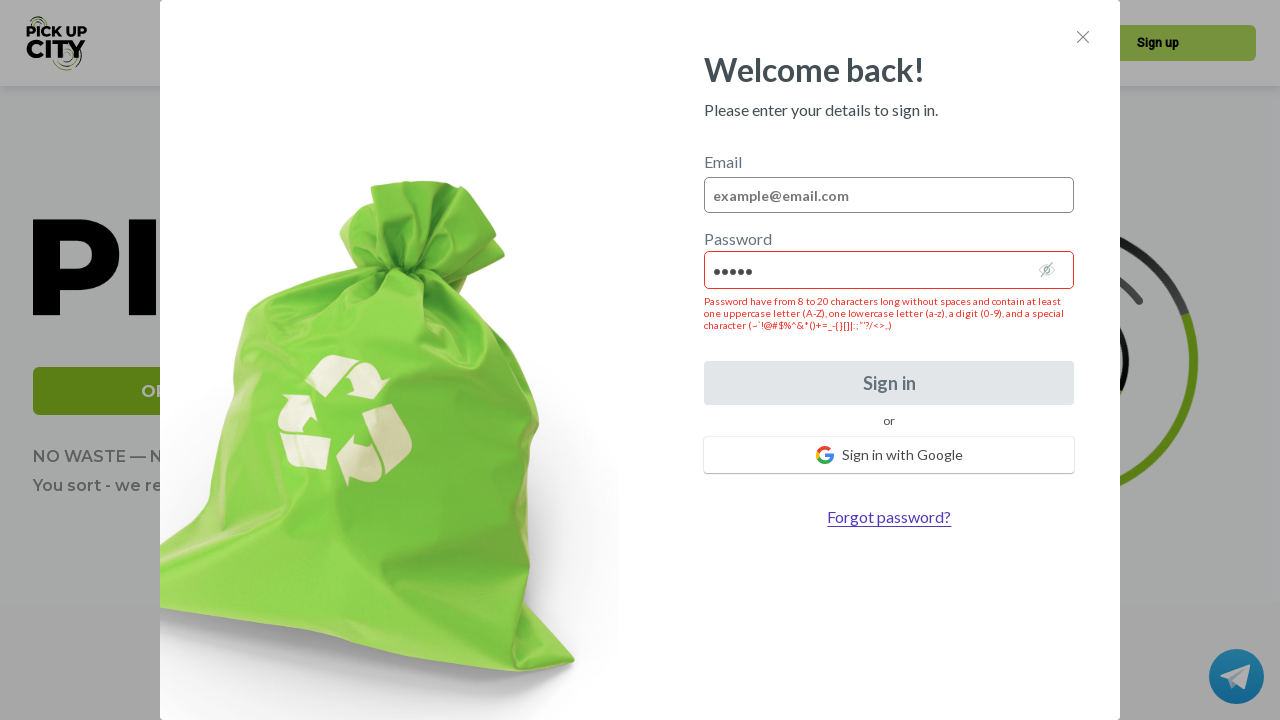

Password validation error message appeared
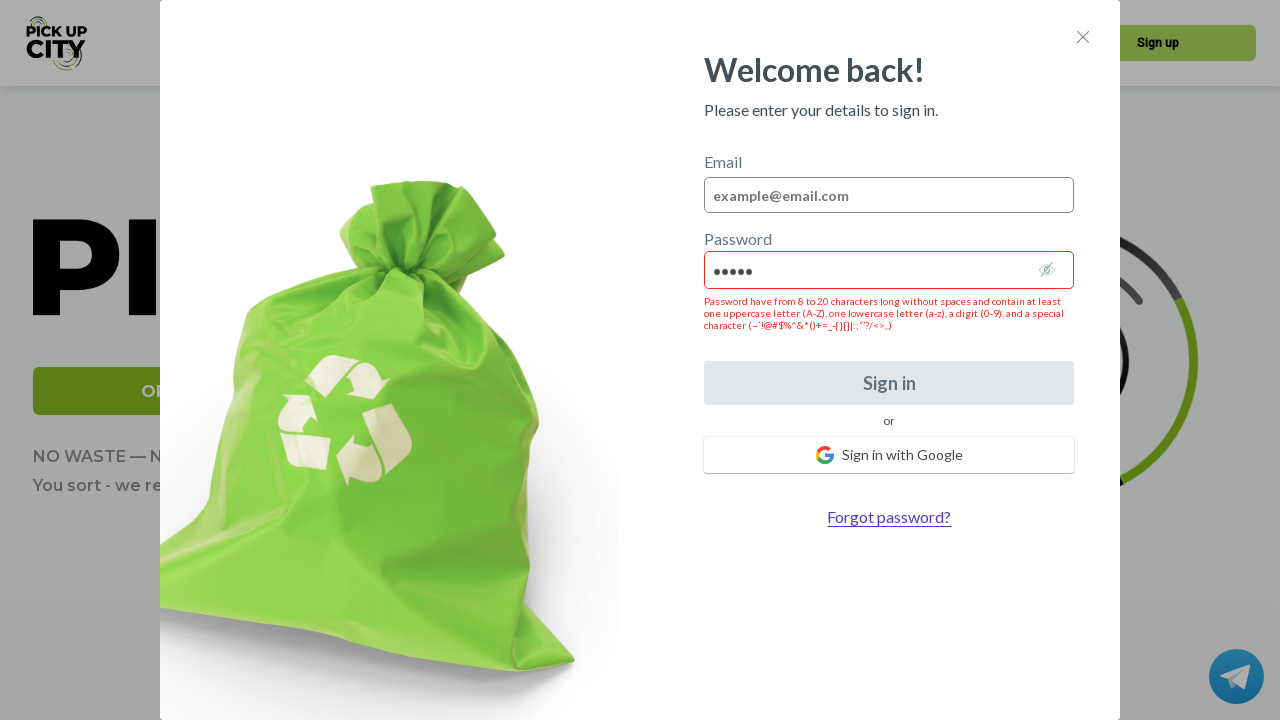

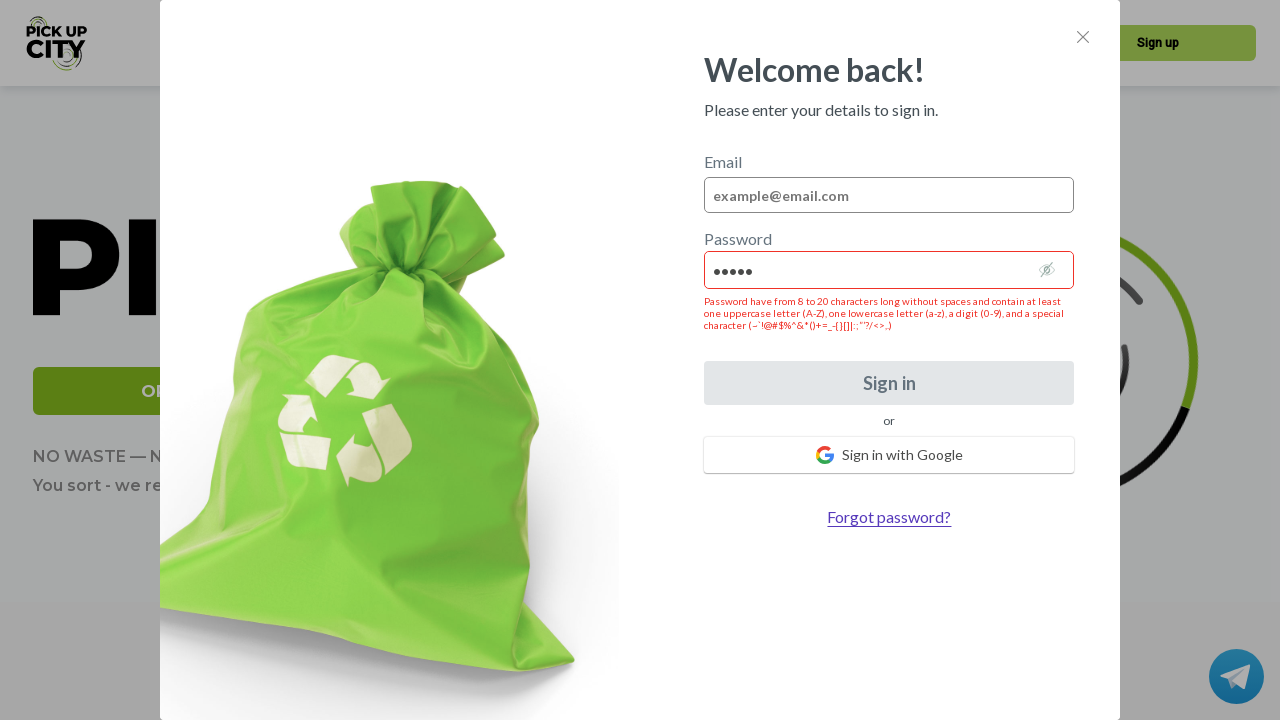